Tests the sorting functionality of a product offers table by clicking on the column header, verifying the sort order, and then navigating through paginated results to find a specific product (Rice).

Starting URL: https://rahulshettyacademy.com/greenkart/#/offers

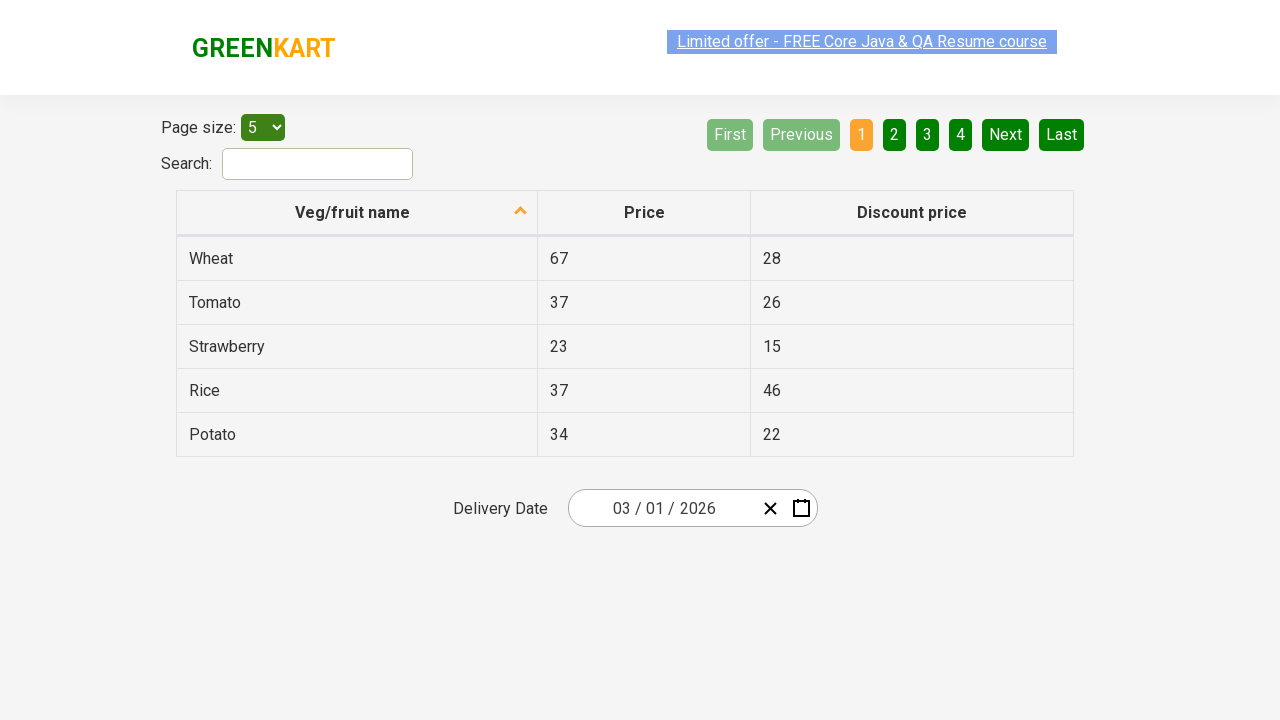

Clicked first column header to sort product offers table at (357, 213) on xpath=//tr/th[1]
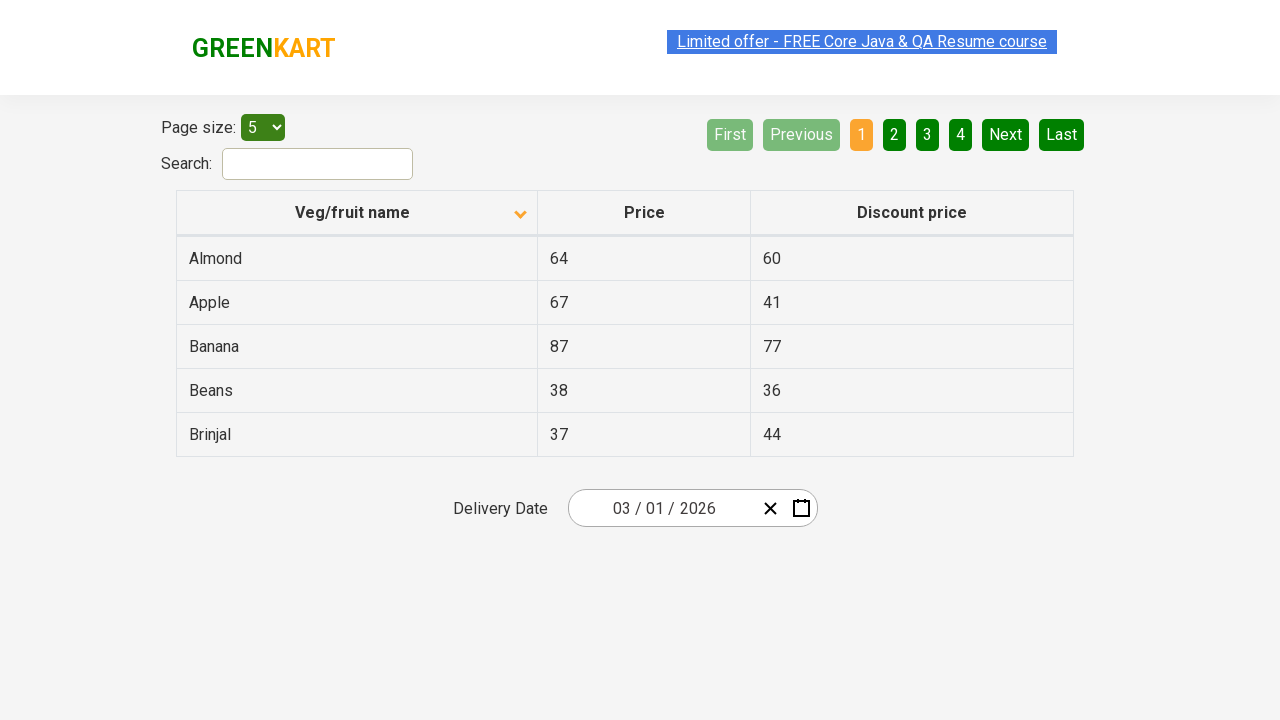

Table updated after sorting
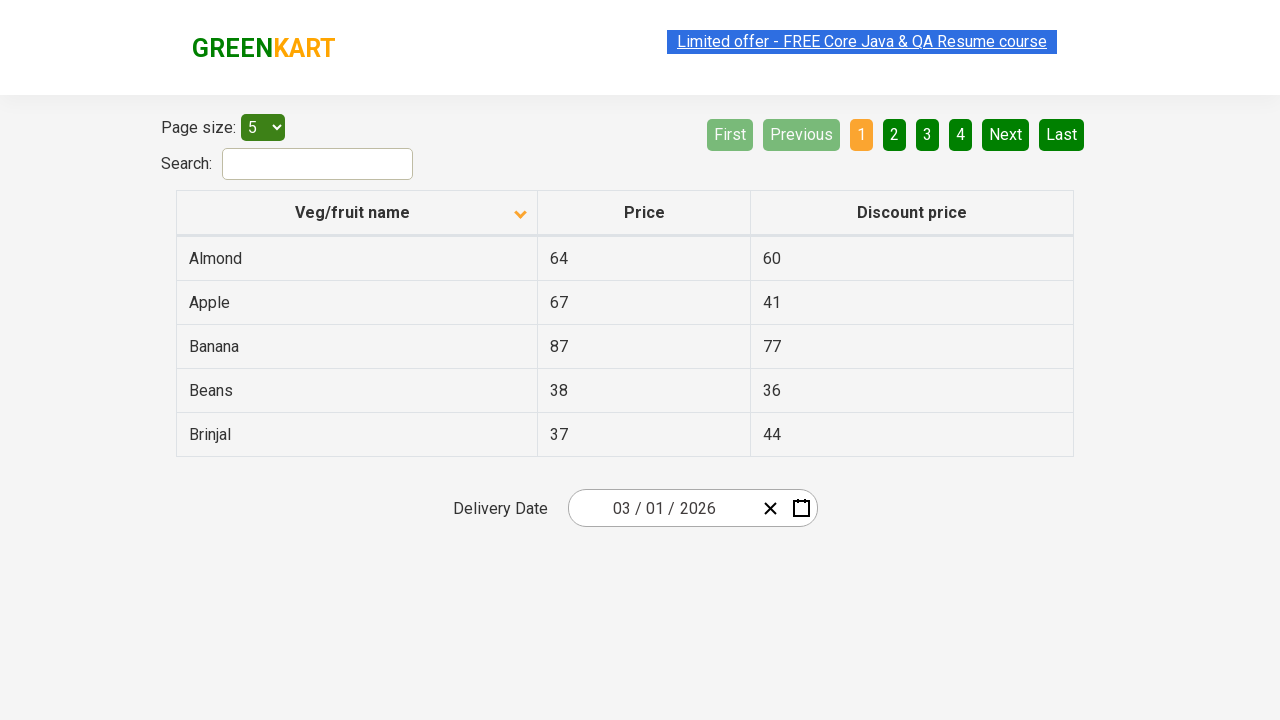

Retrieved all product names from first column
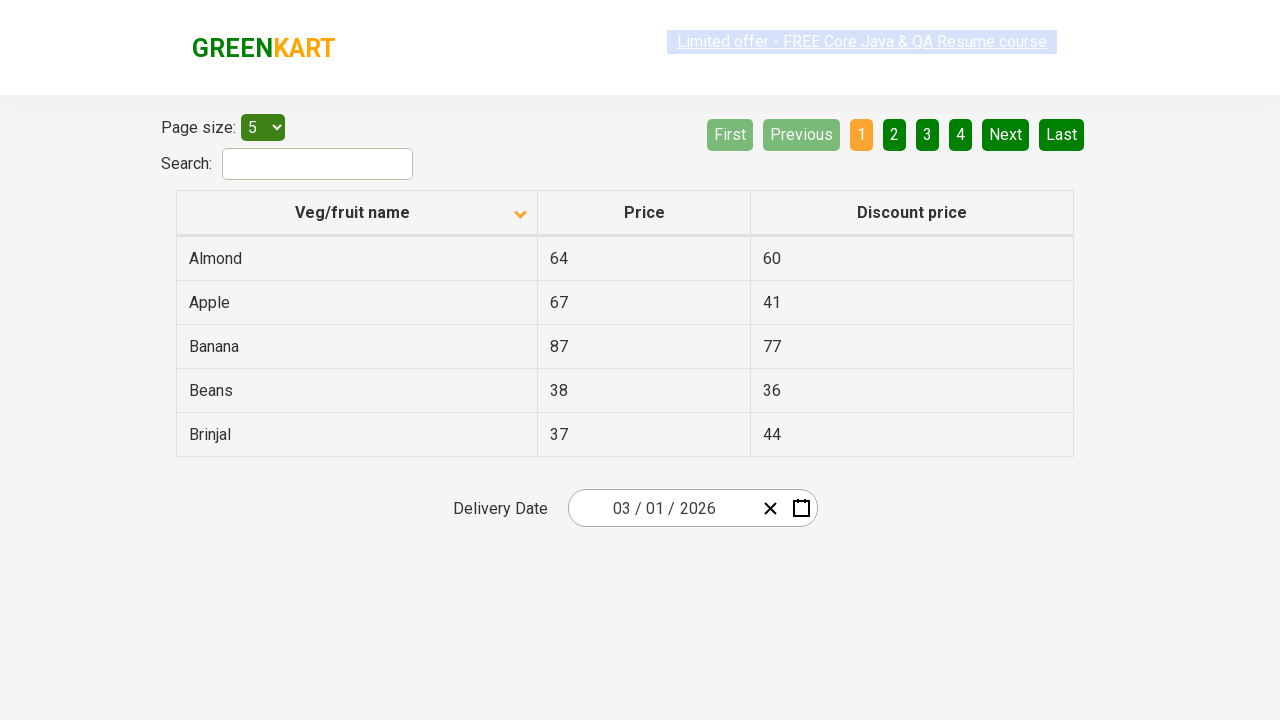

Verified that product names are sorted alphabetically
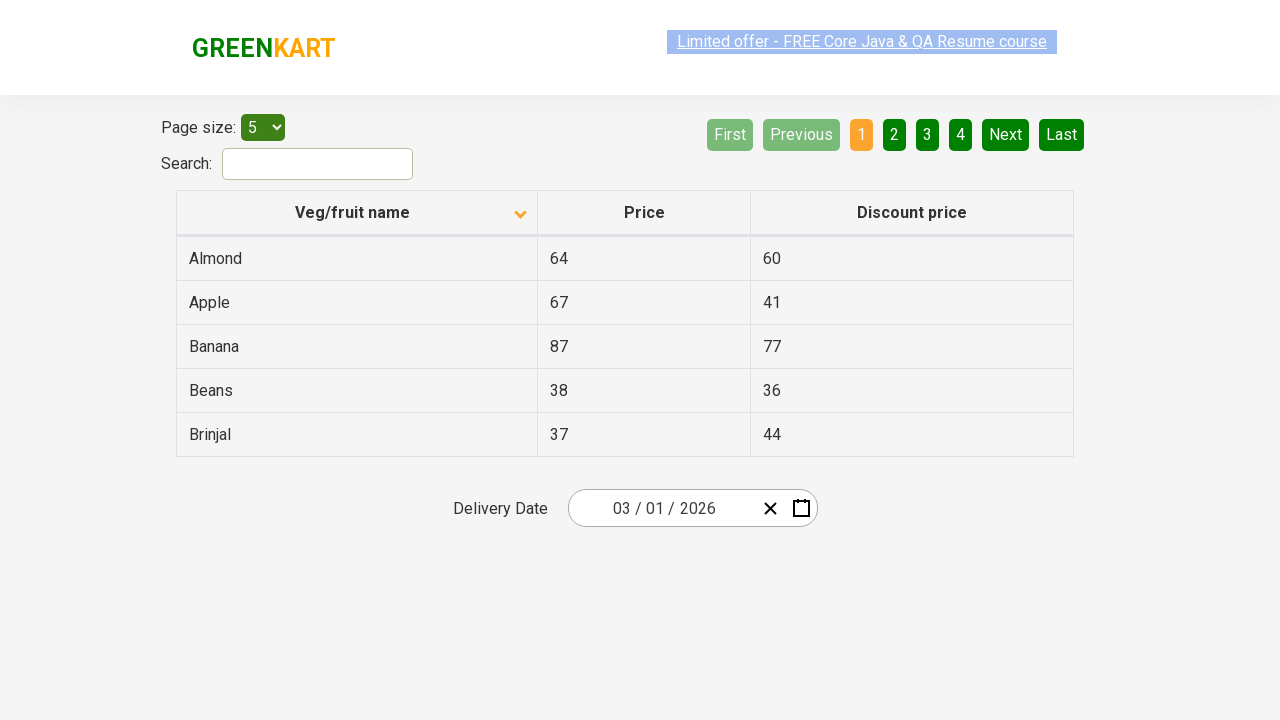

Retrieved all product rows from current page
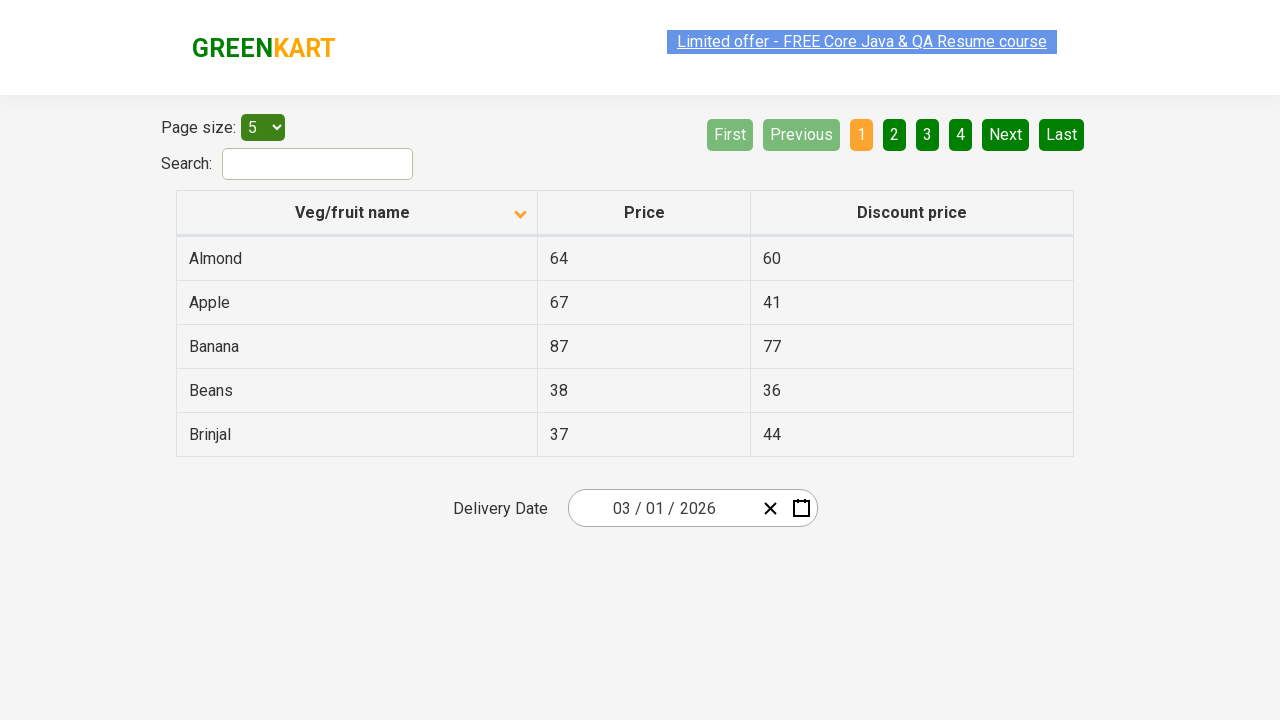

Clicked Next button to navigate to next page of results at (1006, 134) on [aria-label='Next']
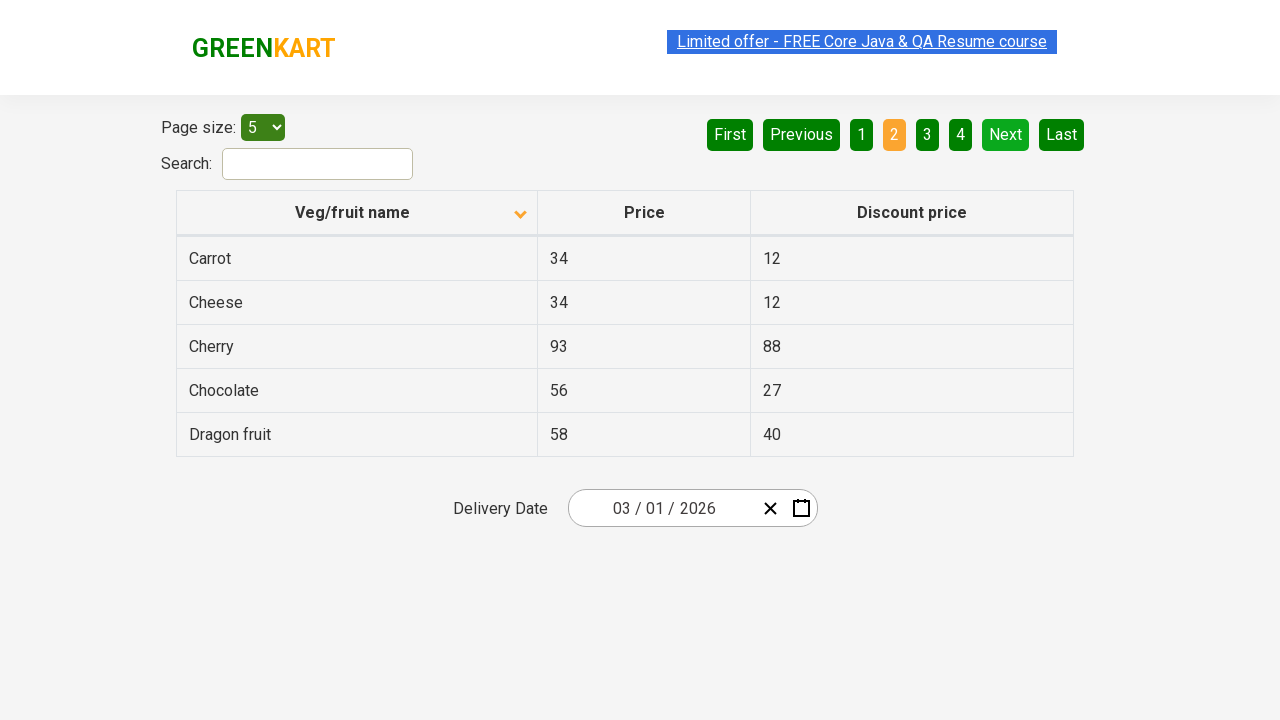

Waited 500ms for next page to load
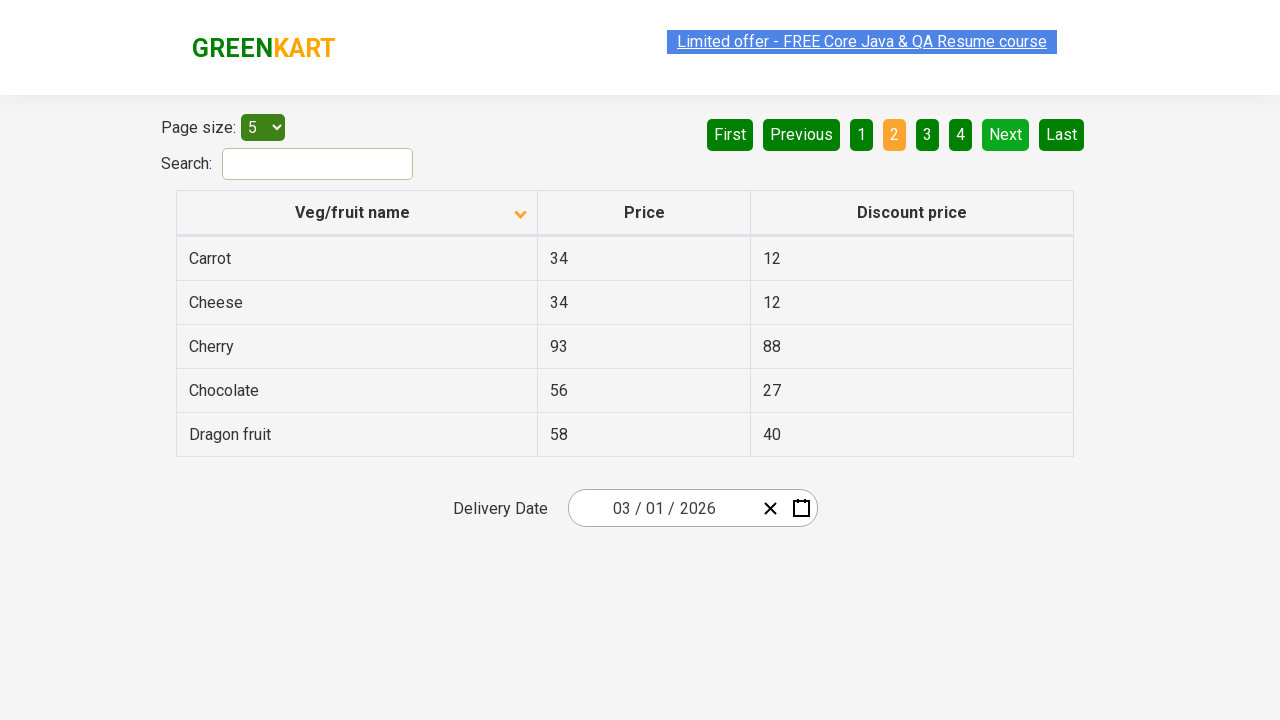

Retrieved all product rows from current page
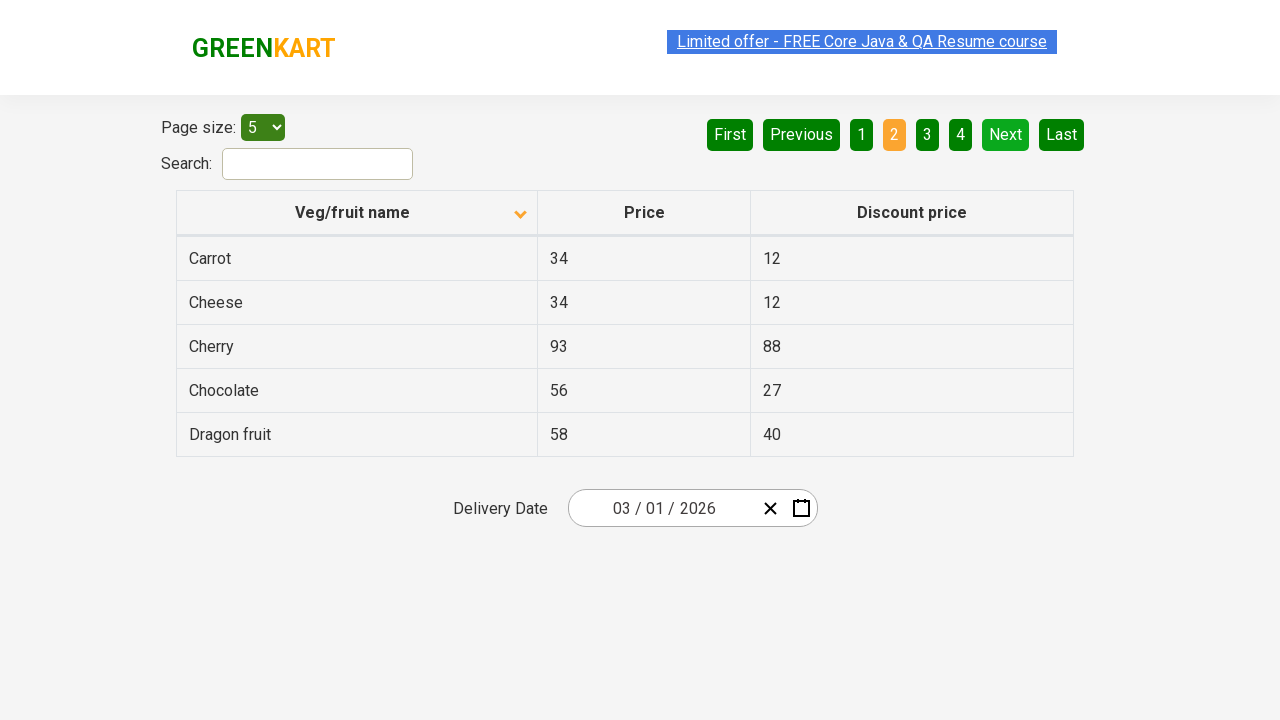

Clicked Next button to navigate to next page of results at (1006, 134) on [aria-label='Next']
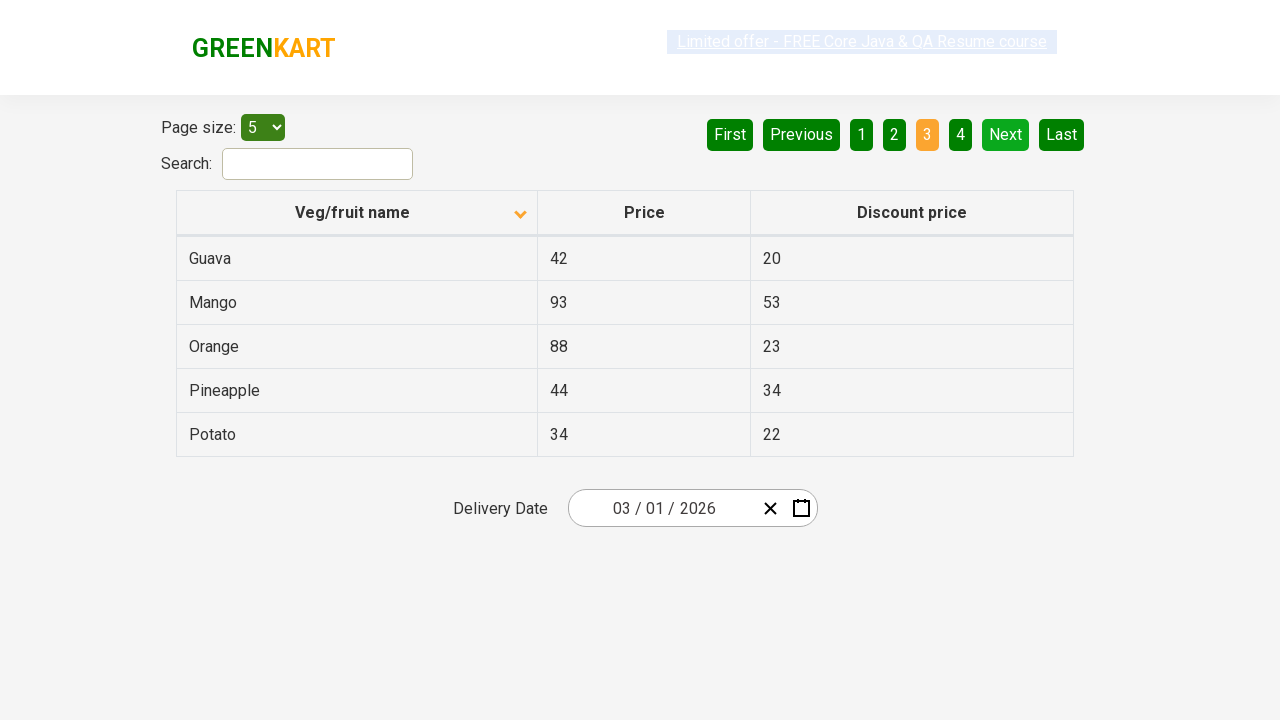

Waited 500ms for next page to load
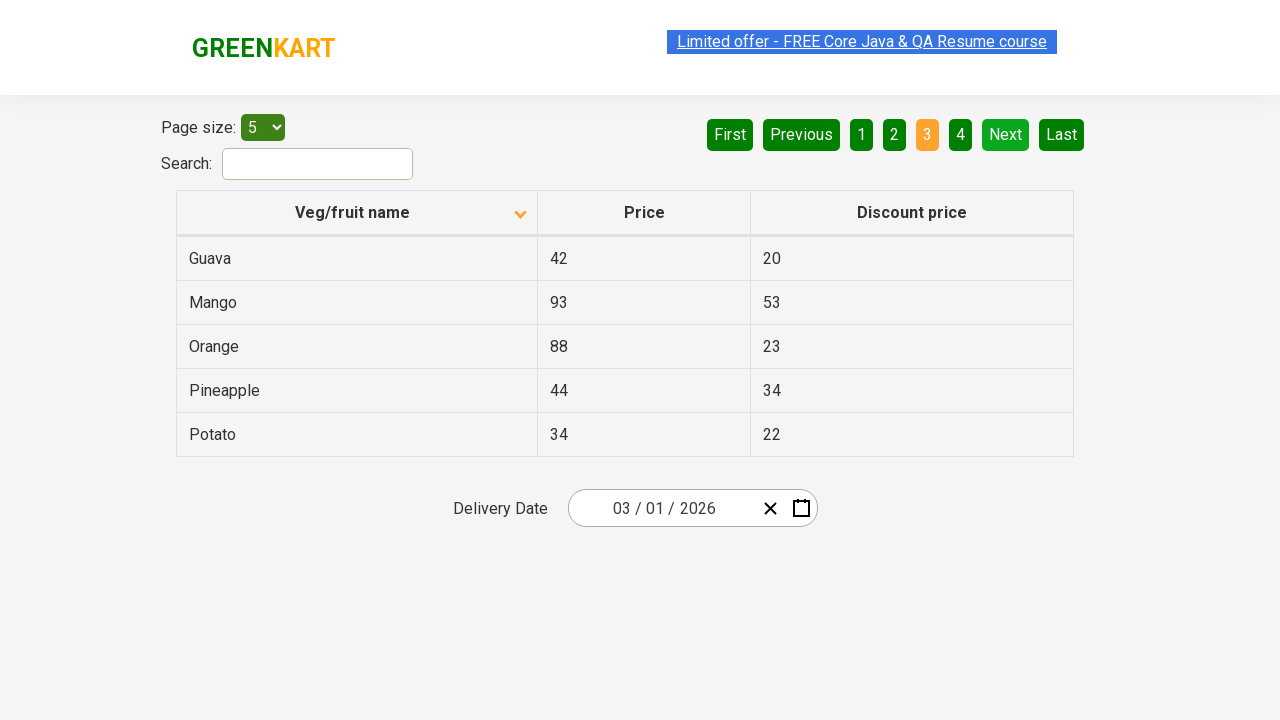

Retrieved all product rows from current page
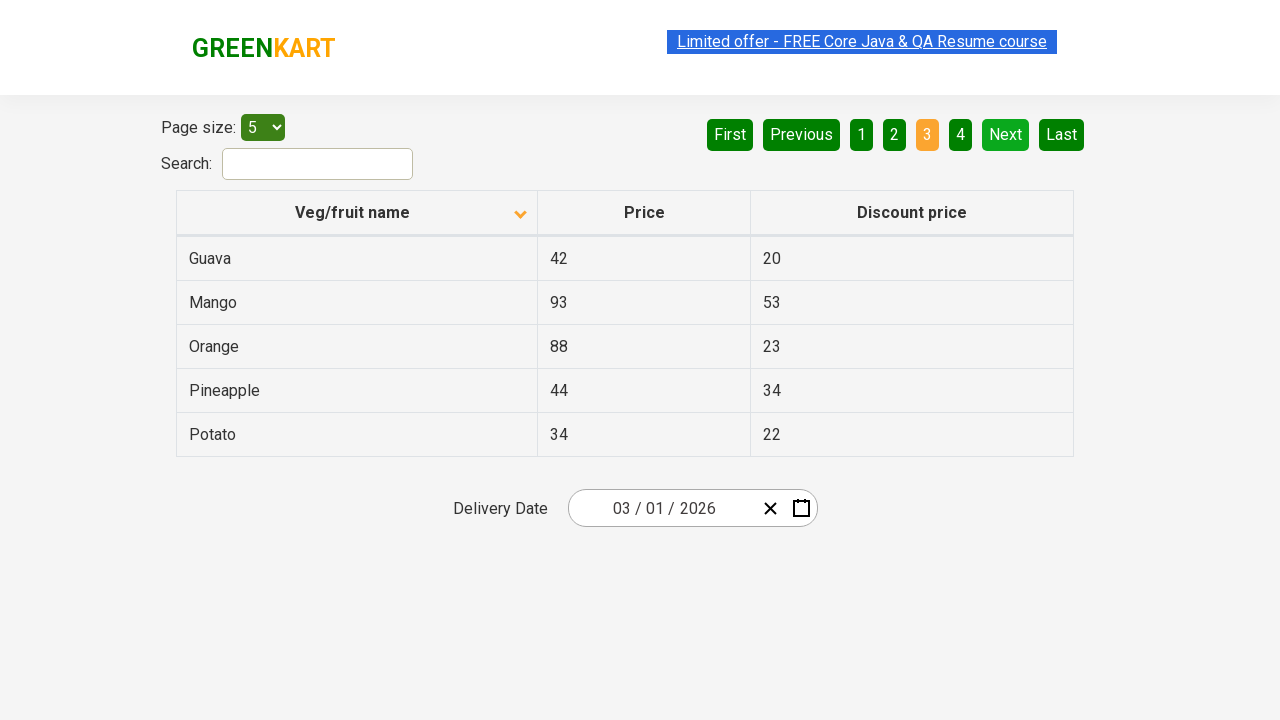

Clicked Next button to navigate to next page of results at (1006, 134) on [aria-label='Next']
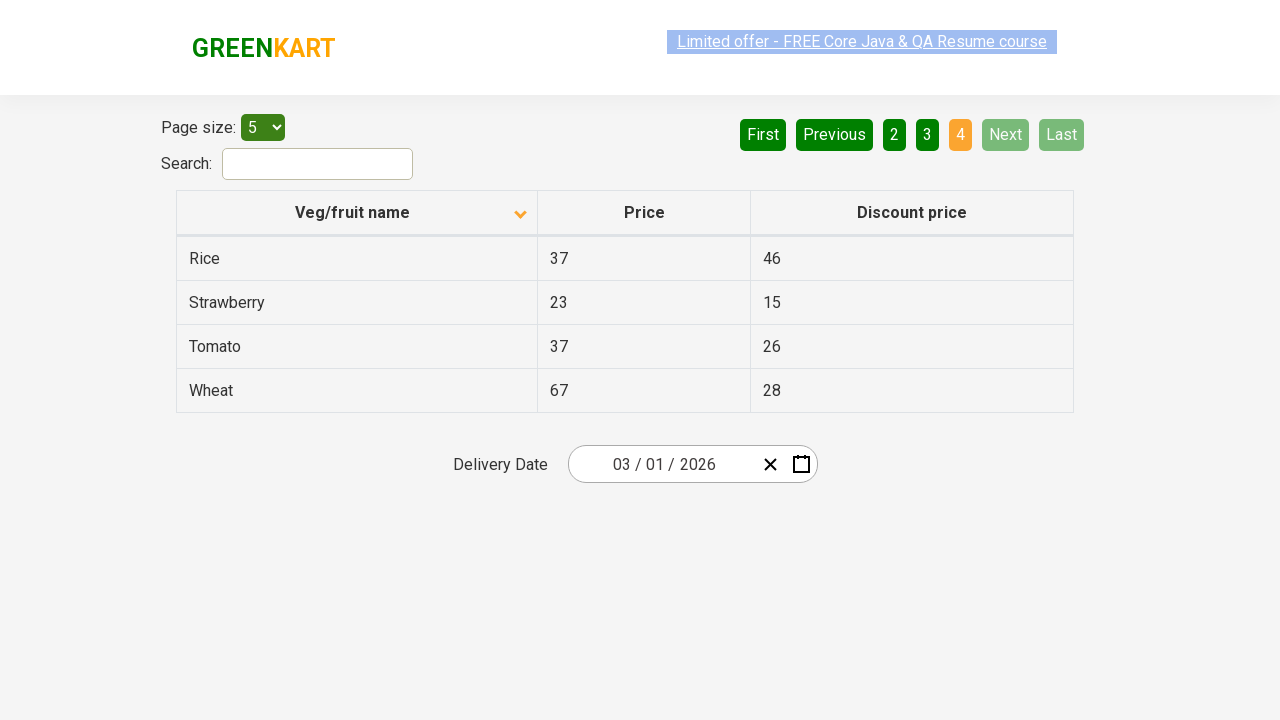

Waited 500ms for next page to load
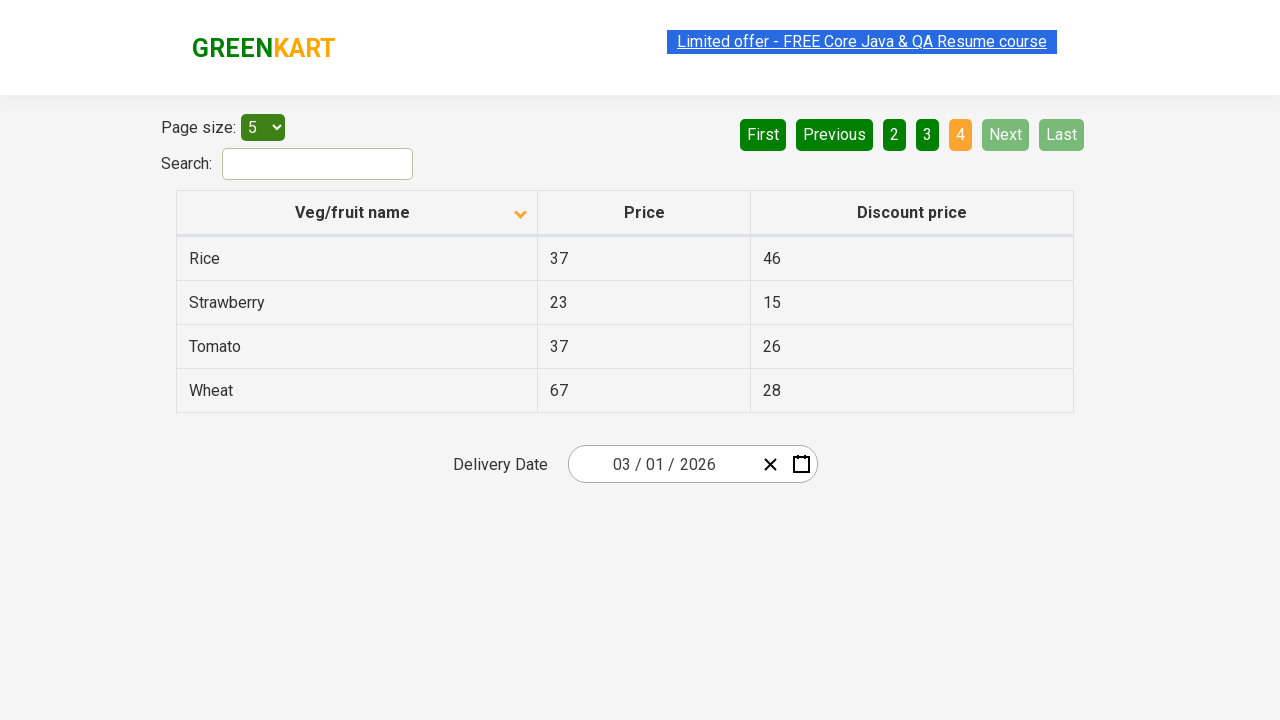

Retrieved all product rows from current page
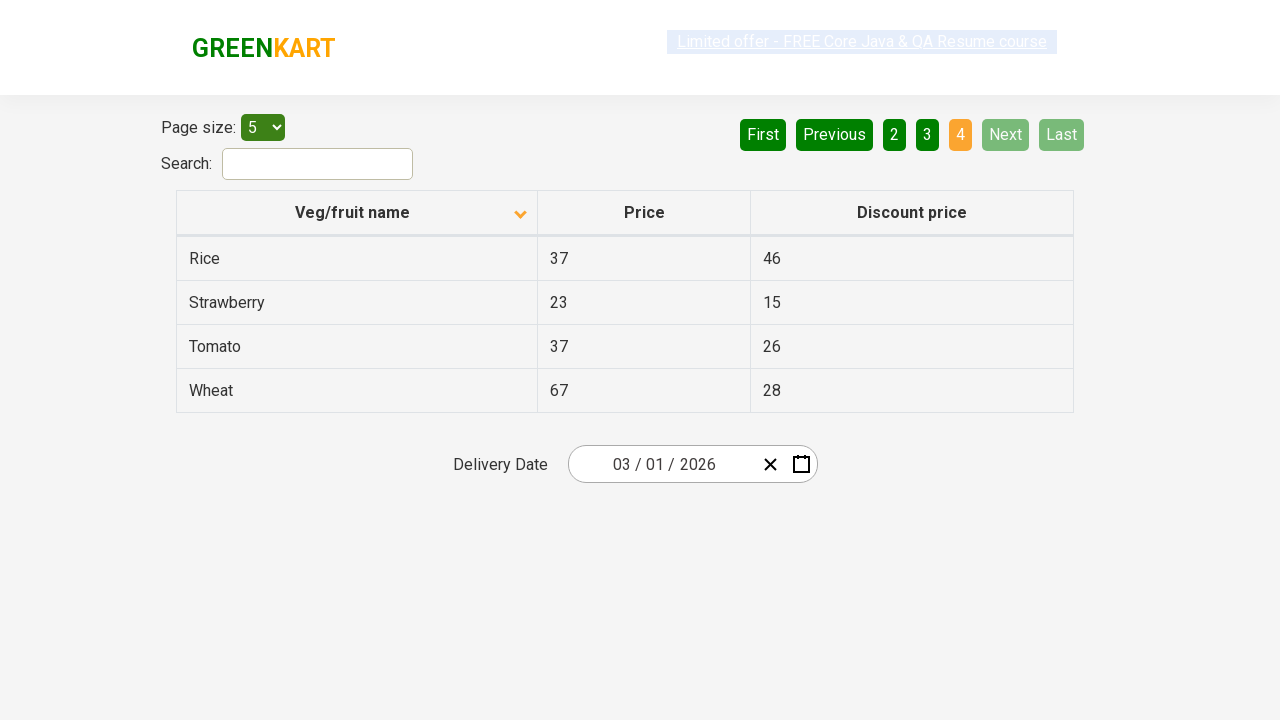

Found Rice product with price: 37
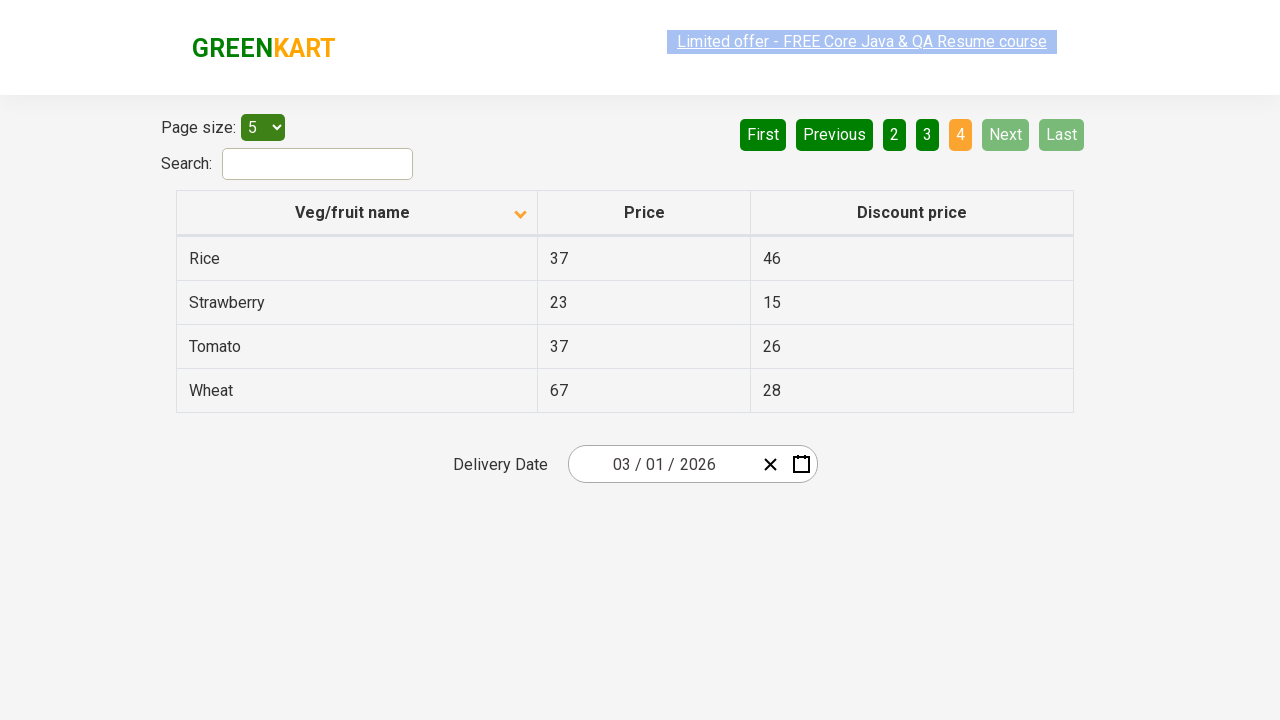

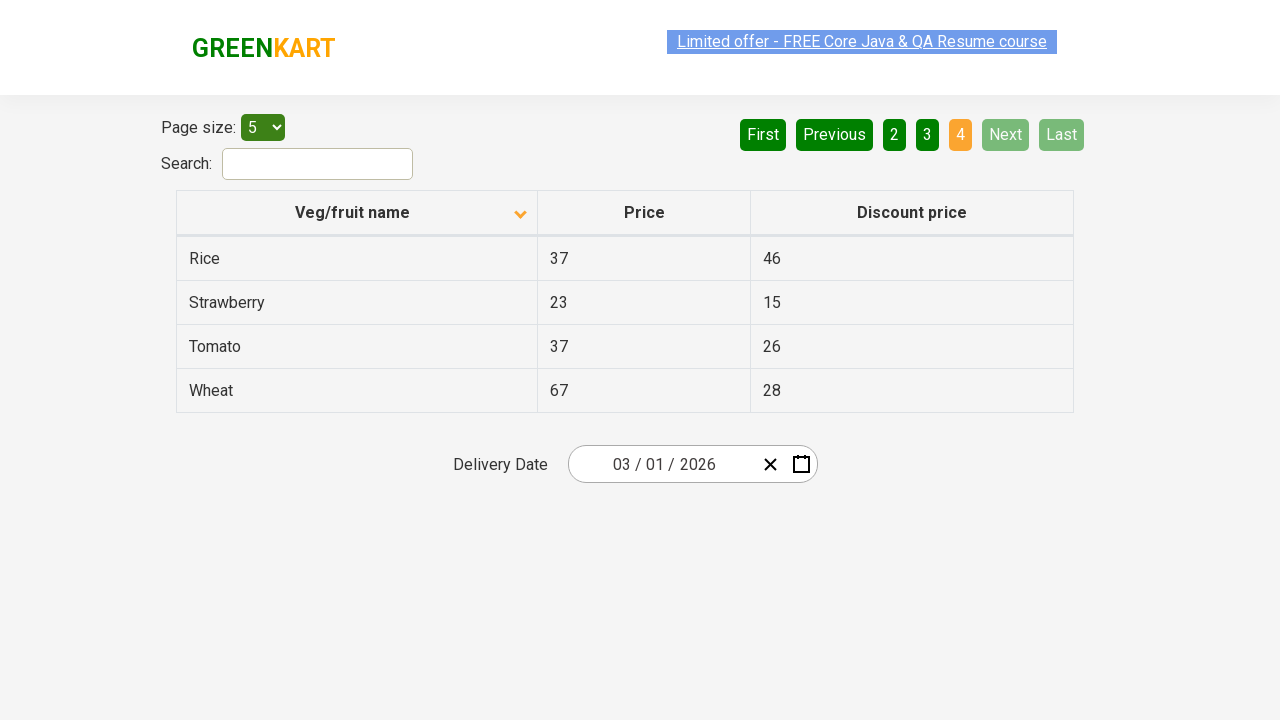